Clicks on the Alerts card on the homepage and verifies navigation to the correct URL

Starting URL: https://demoqa.com/

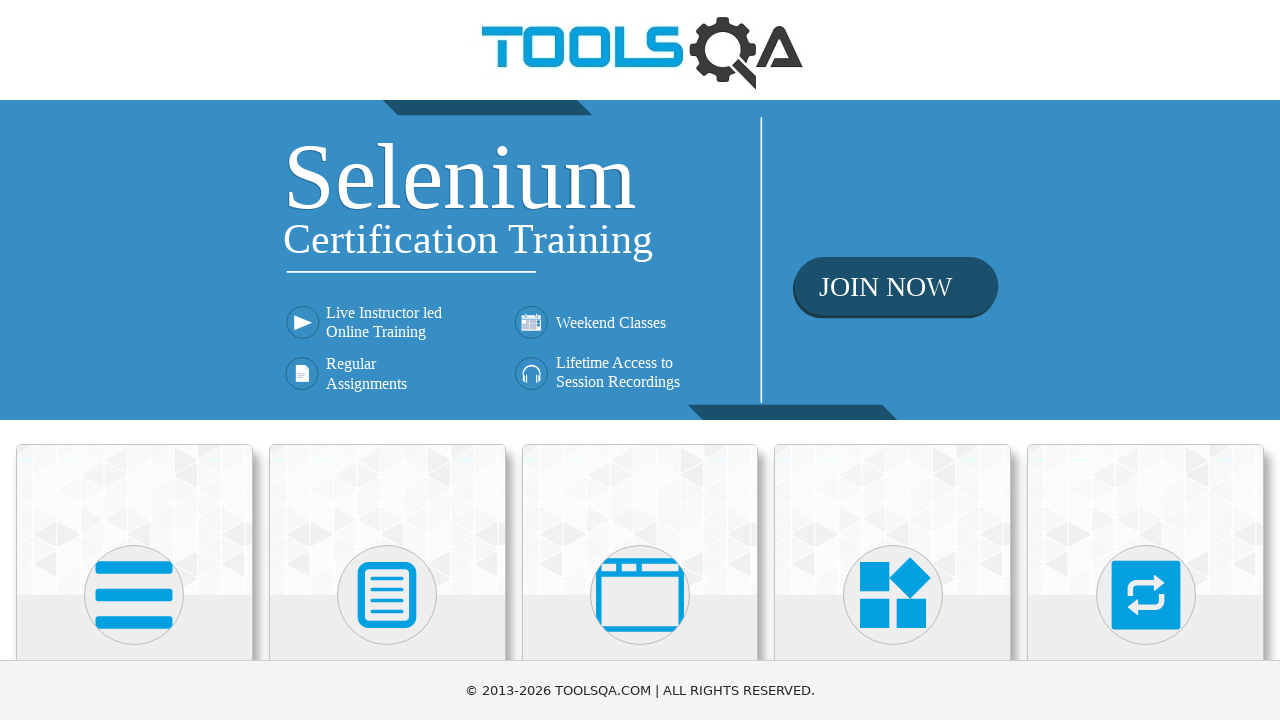

Navigated to homepage at https://demoqa.com/
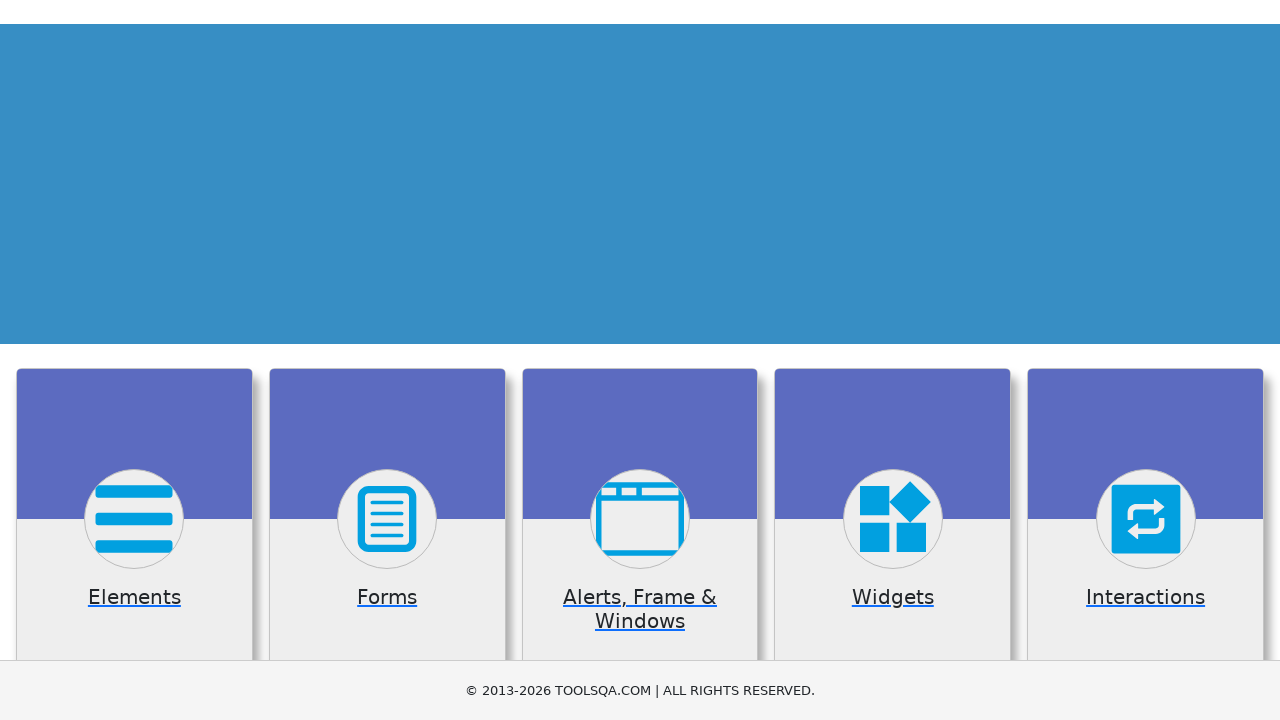

Clicked on the Alerts card at (640, 360) on xpath=//h5[contains(text(), 'Alerts')]
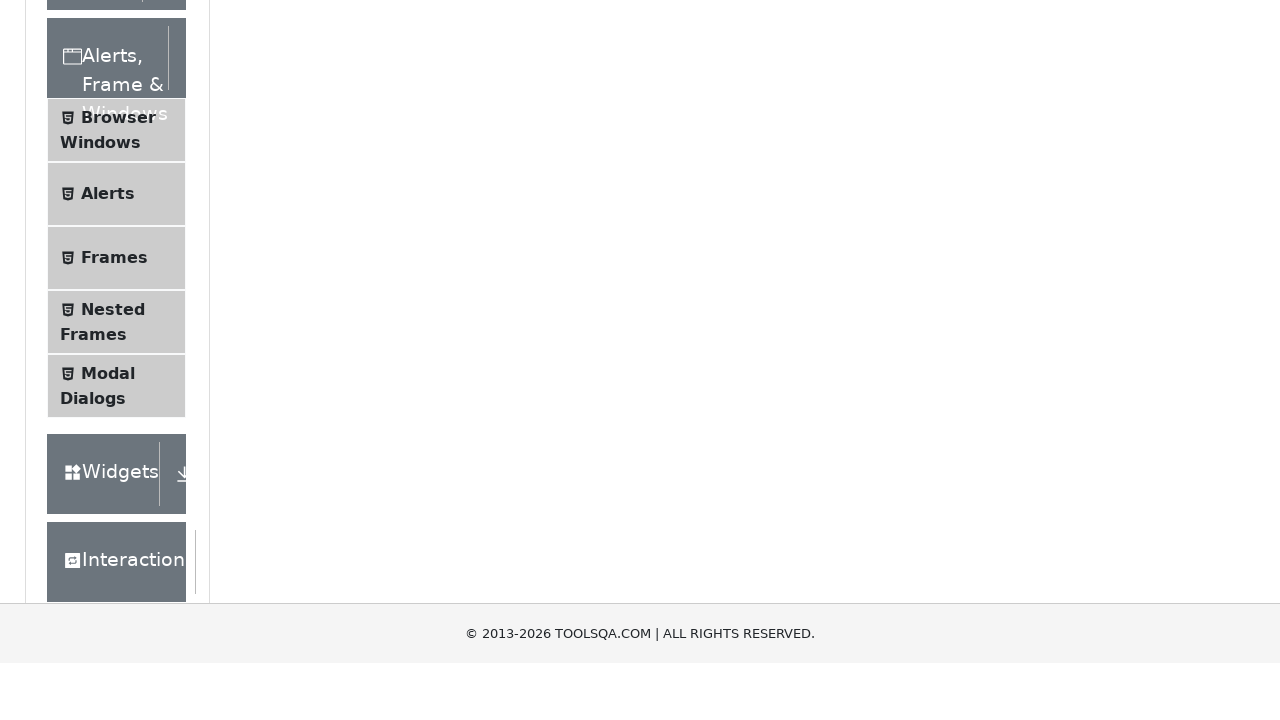

Verified navigation to Alerts page at https://demoqa.com/alertsWindows
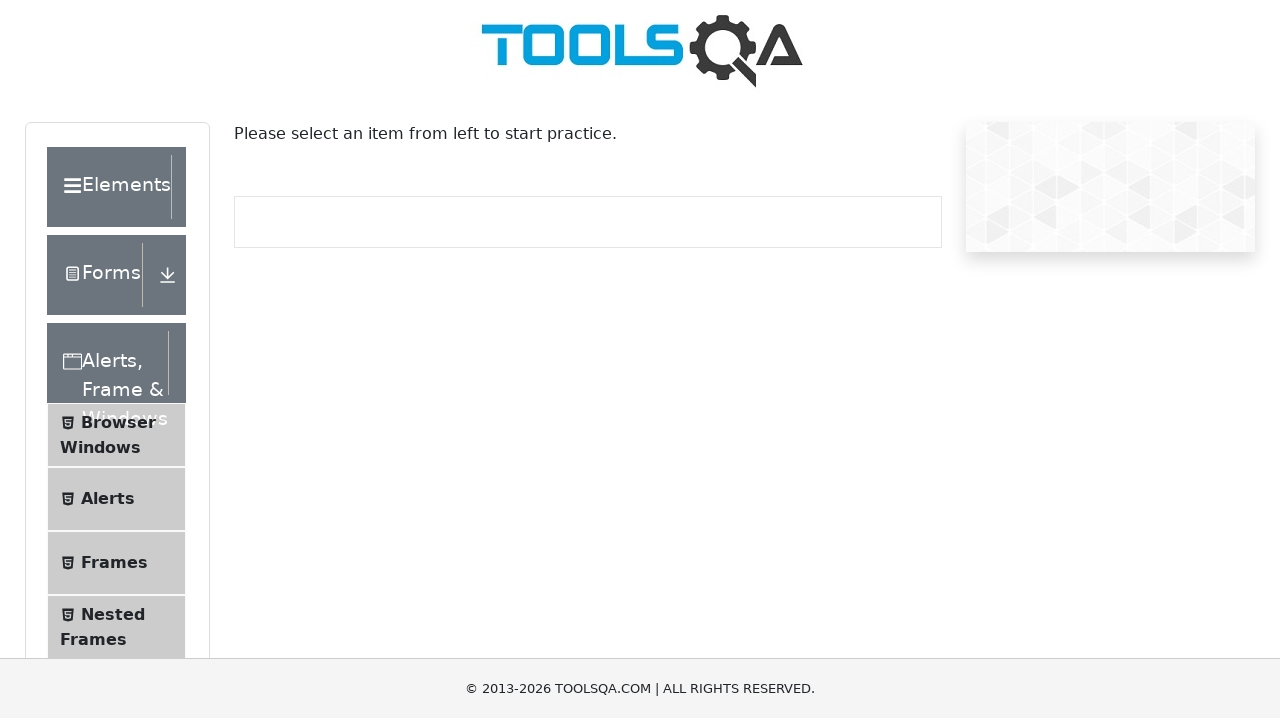

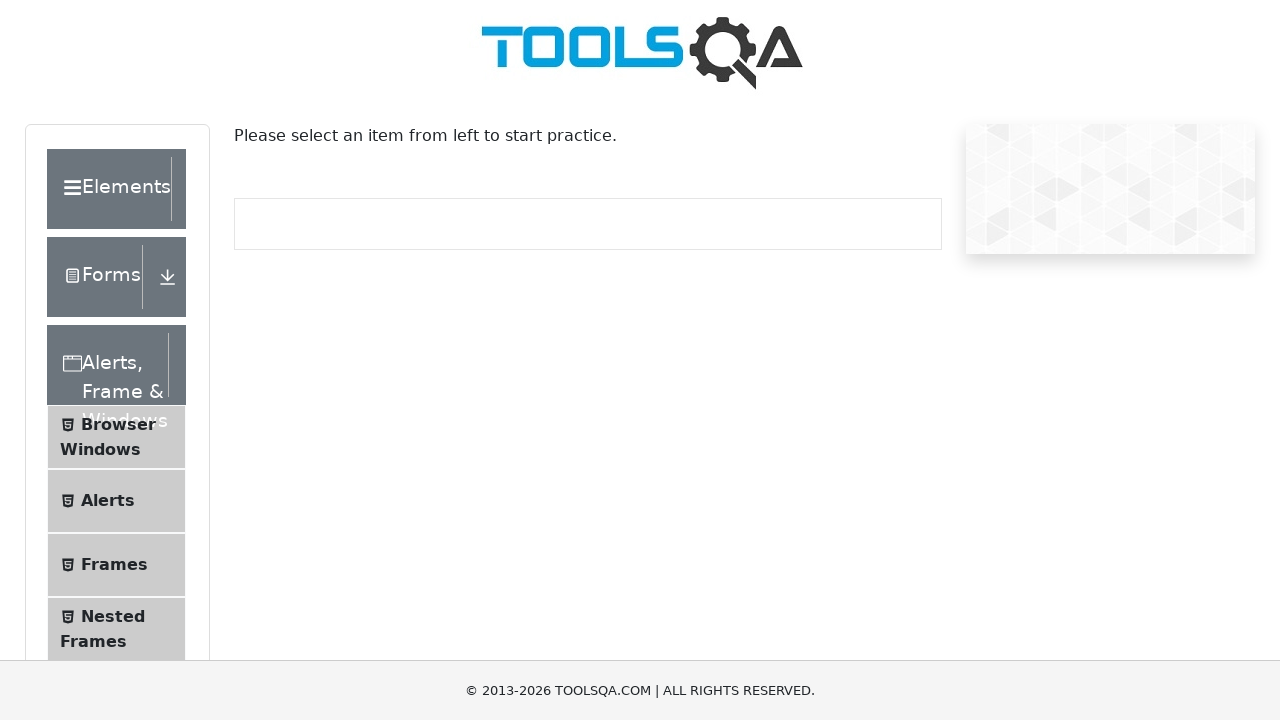